Tests a registration form by filling in three required input fields and submitting the form, then verifies the success message is displayed.

Starting URL: http://suninjuly.github.io/registration1.html

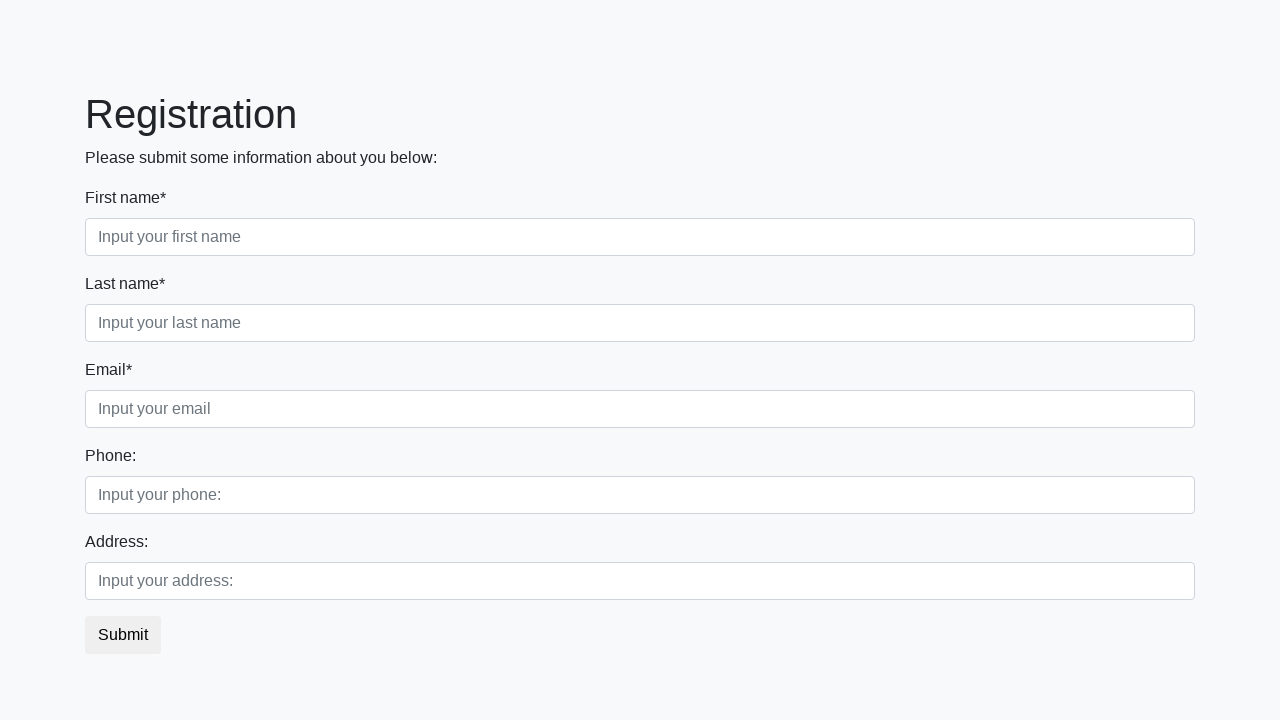

Filled first name field with 'Ivan' on div.first_block div.first_class input.first
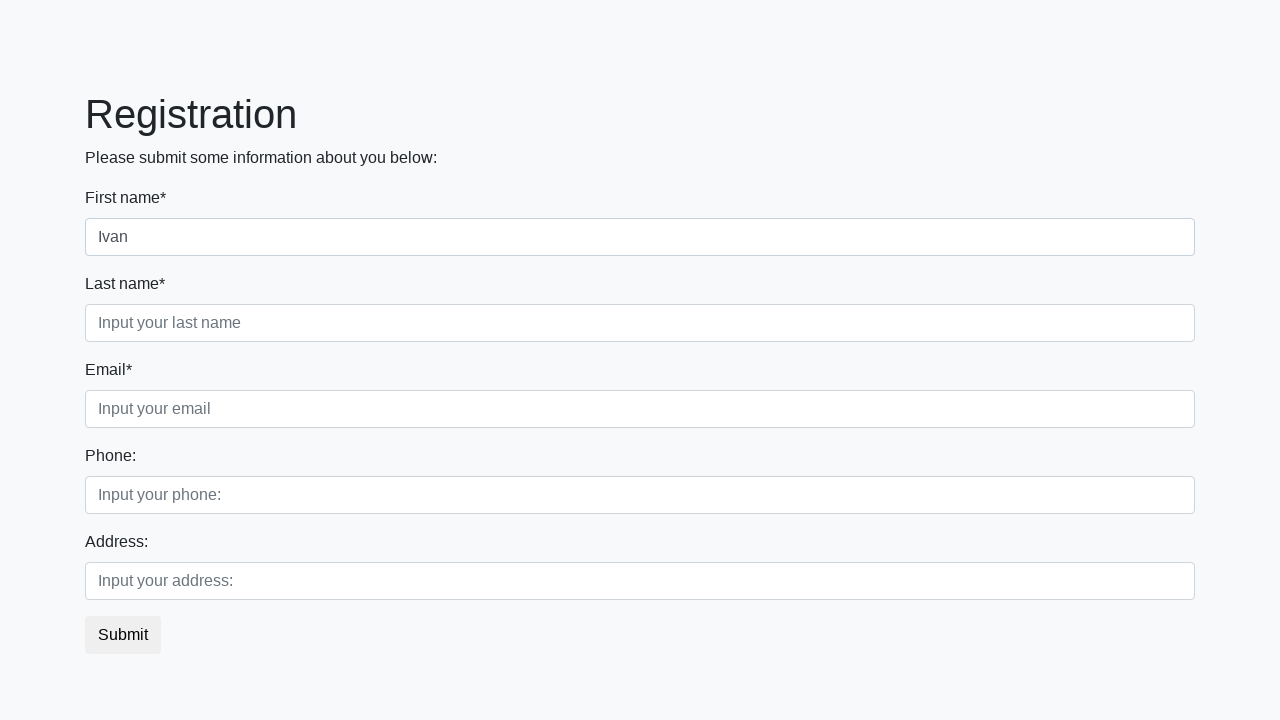

Filled last name field with 'Petrov' on div.first_block div.second_class input.second
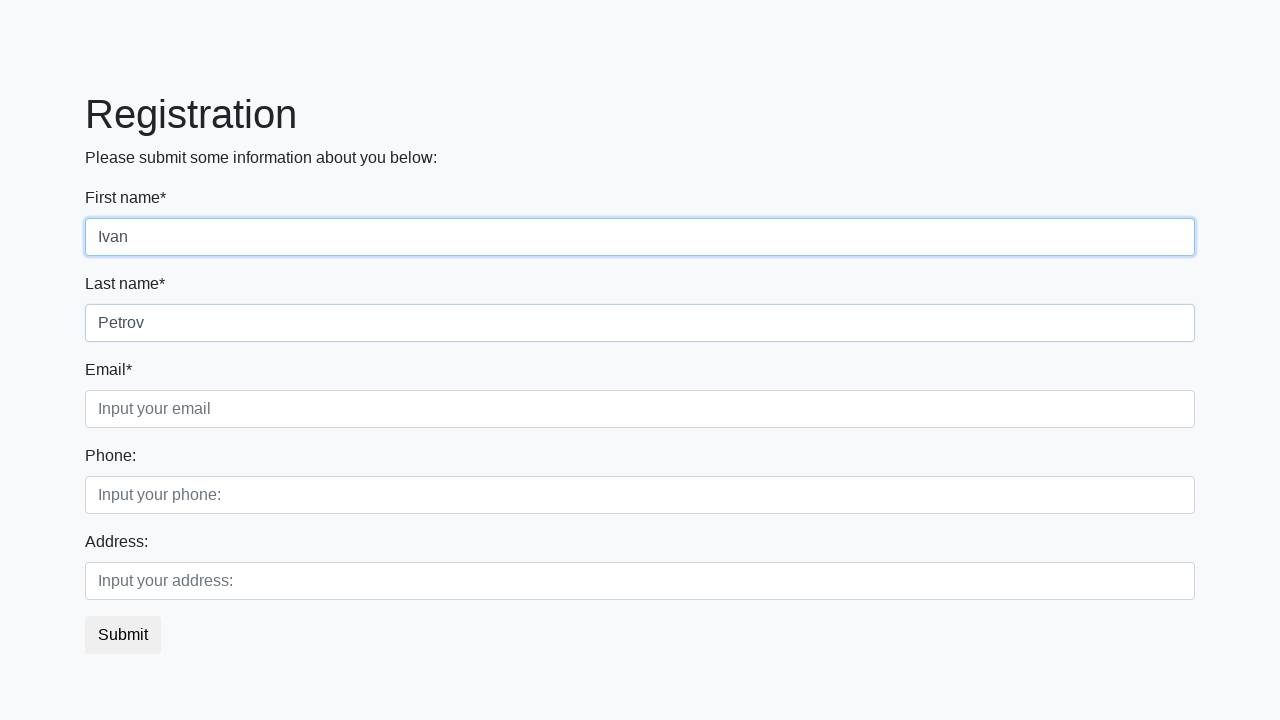

Filled email field with 'test@example.com' on div.first_block div.third_class input.third
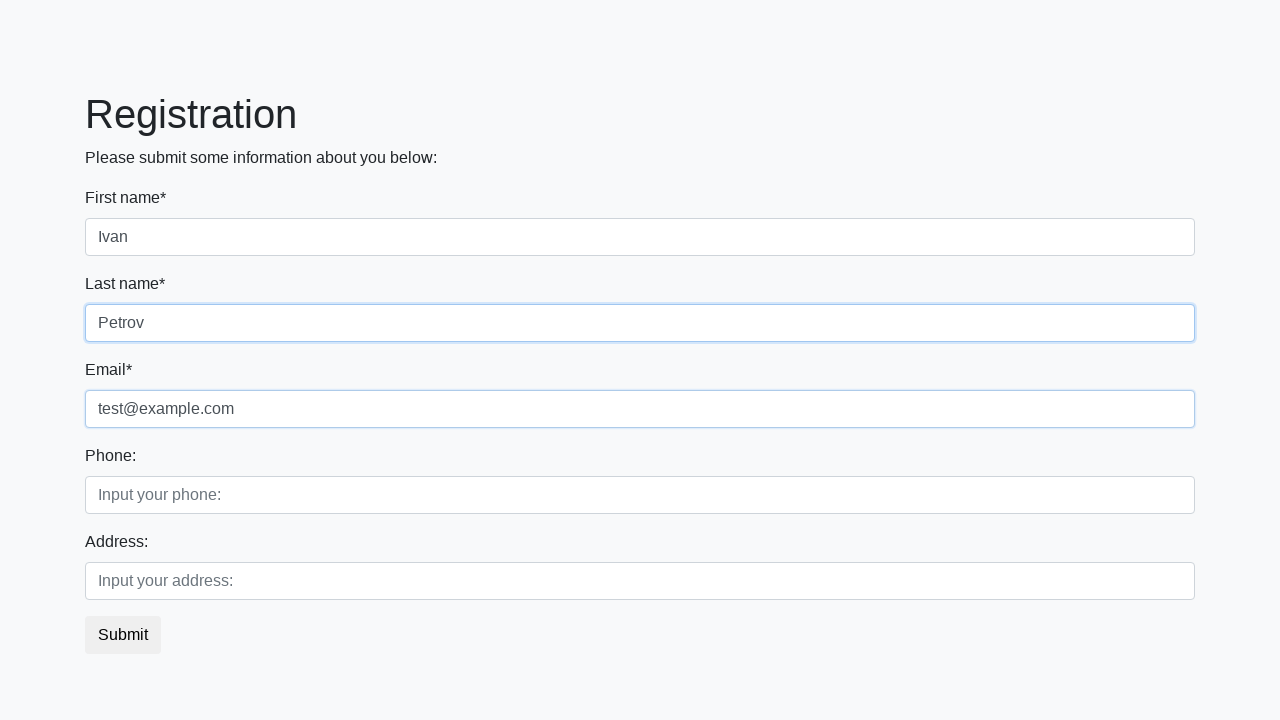

Clicked submit button to register at (123, 635) on button.btn
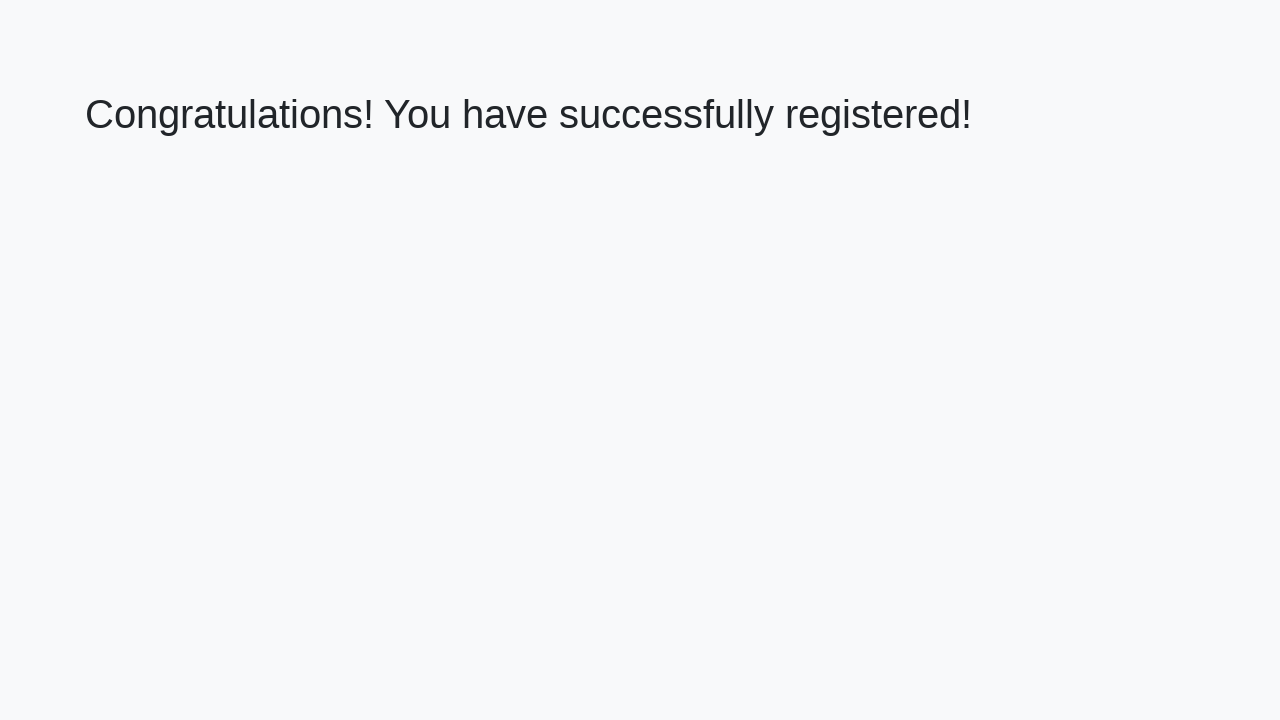

Success message heading loaded
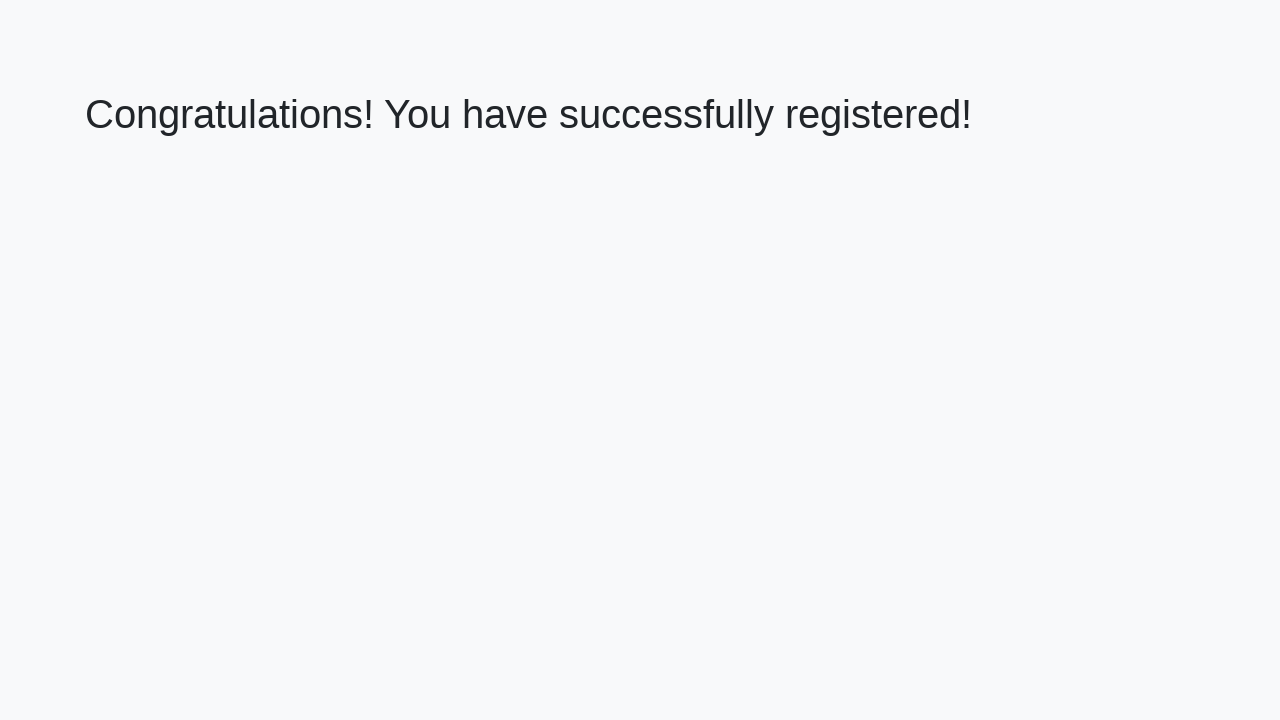

Retrieved success message text
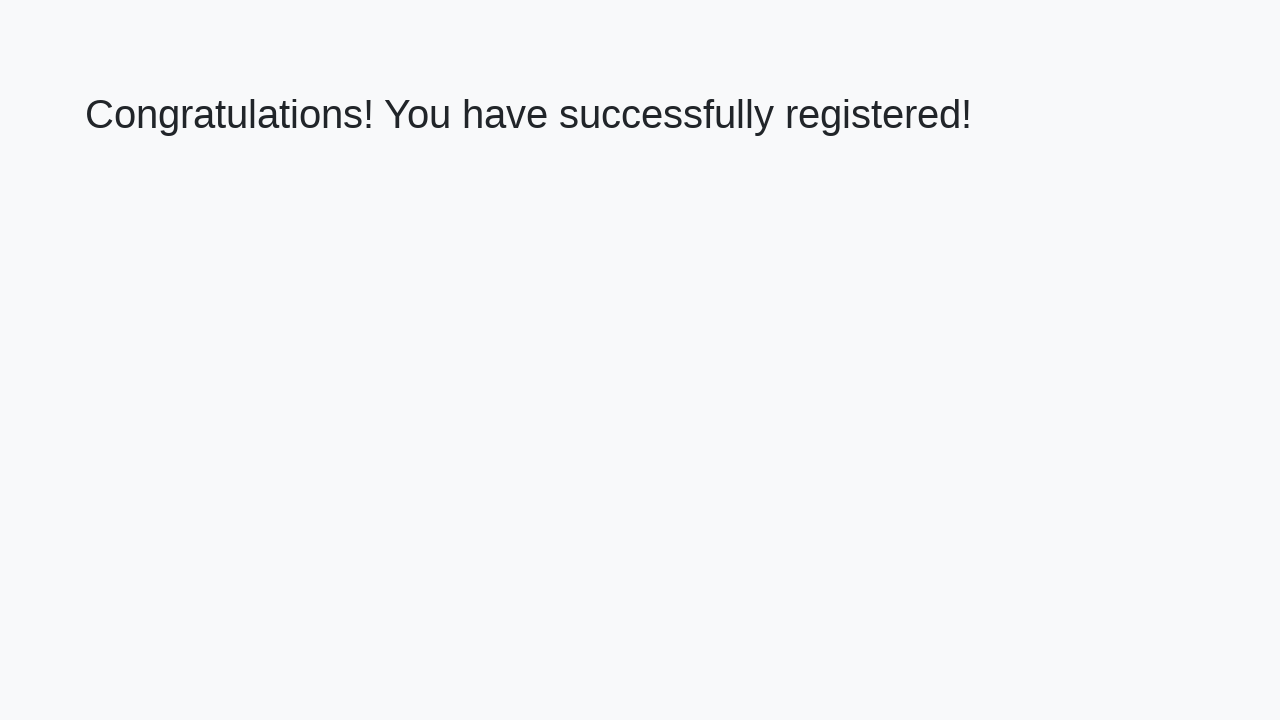

Verified success message: 'Congratulations! You have successfully registered!'
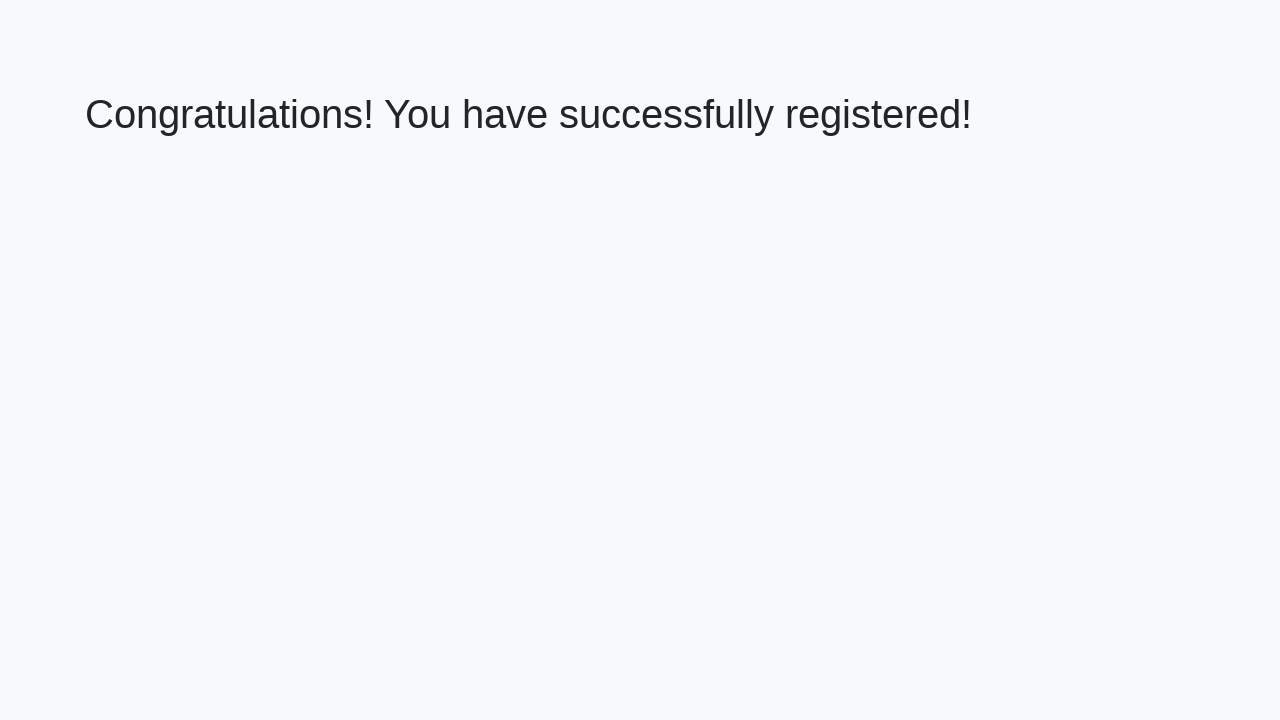

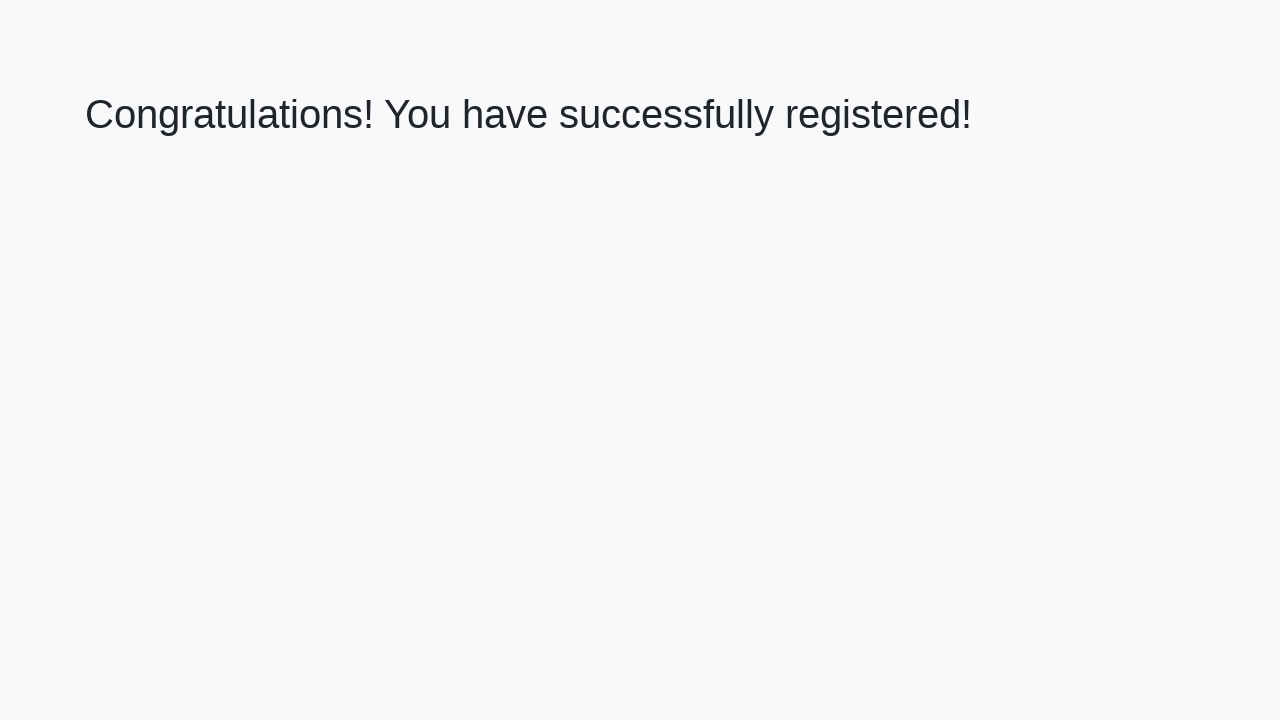